Tests editing a todo item by double-clicking, changing text, and pressing Enter

Starting URL: https://demo.playwright.dev/todomvc

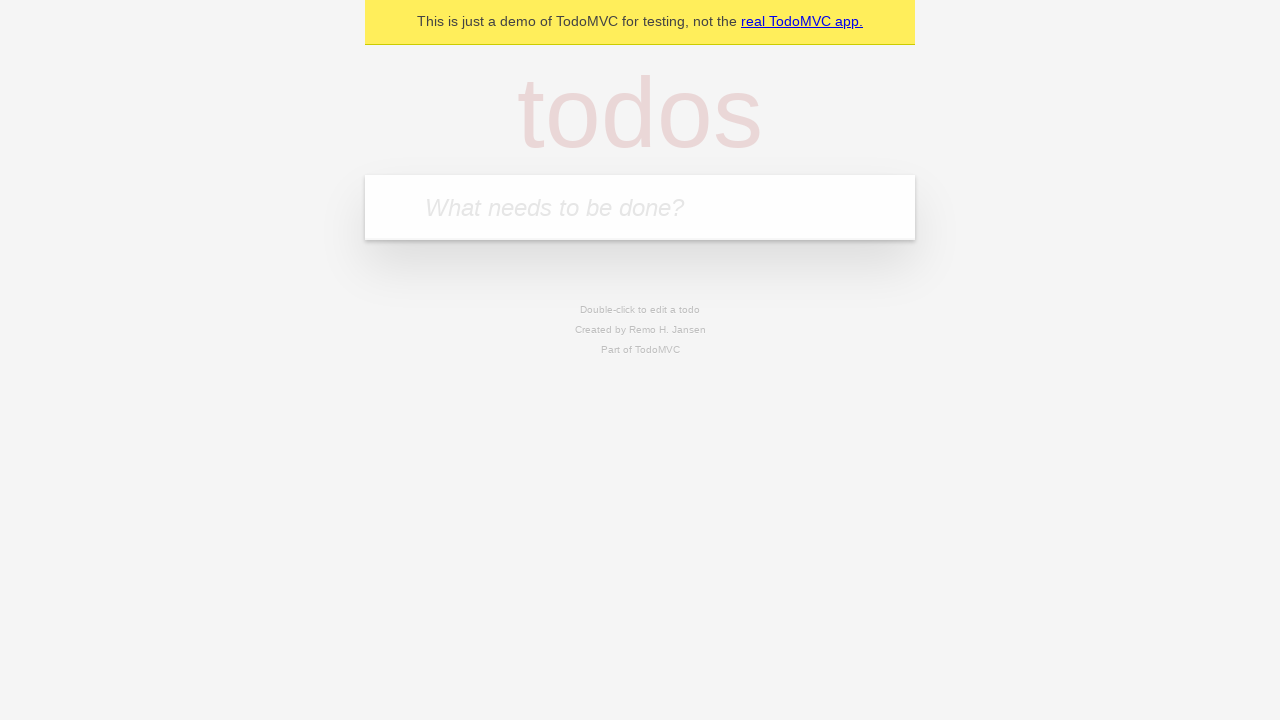

Filled new todo field with 'buy some cheese' on internal:attr=[placeholder="What needs to be done?"i]
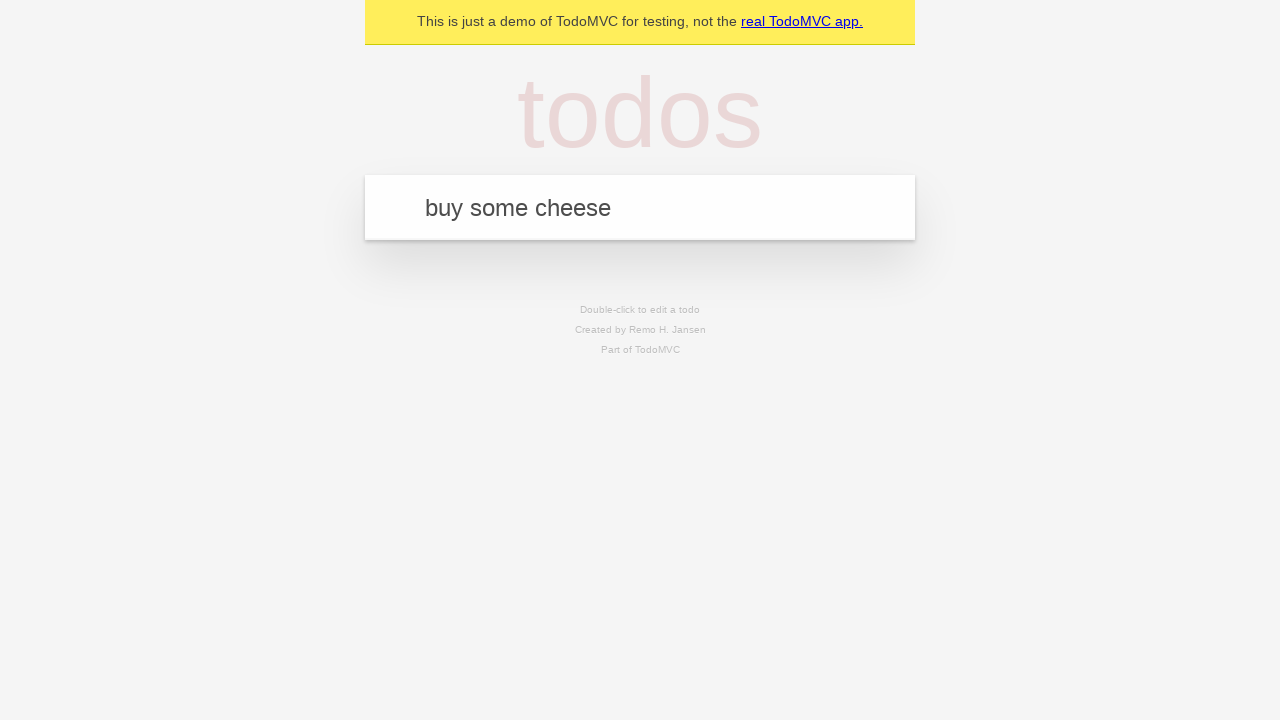

Pressed Enter to add todo 'buy some cheese' on internal:attr=[placeholder="What needs to be done?"i]
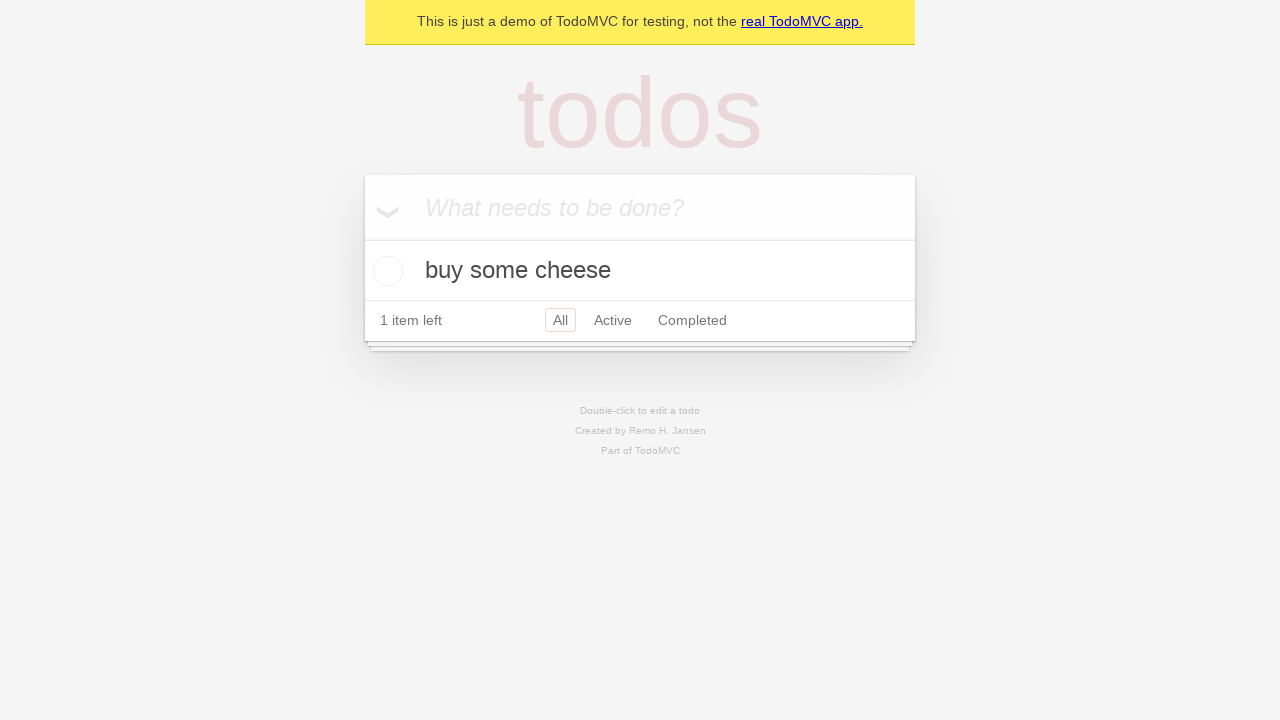

Filled new todo field with 'feed the cat' on internal:attr=[placeholder="What needs to be done?"i]
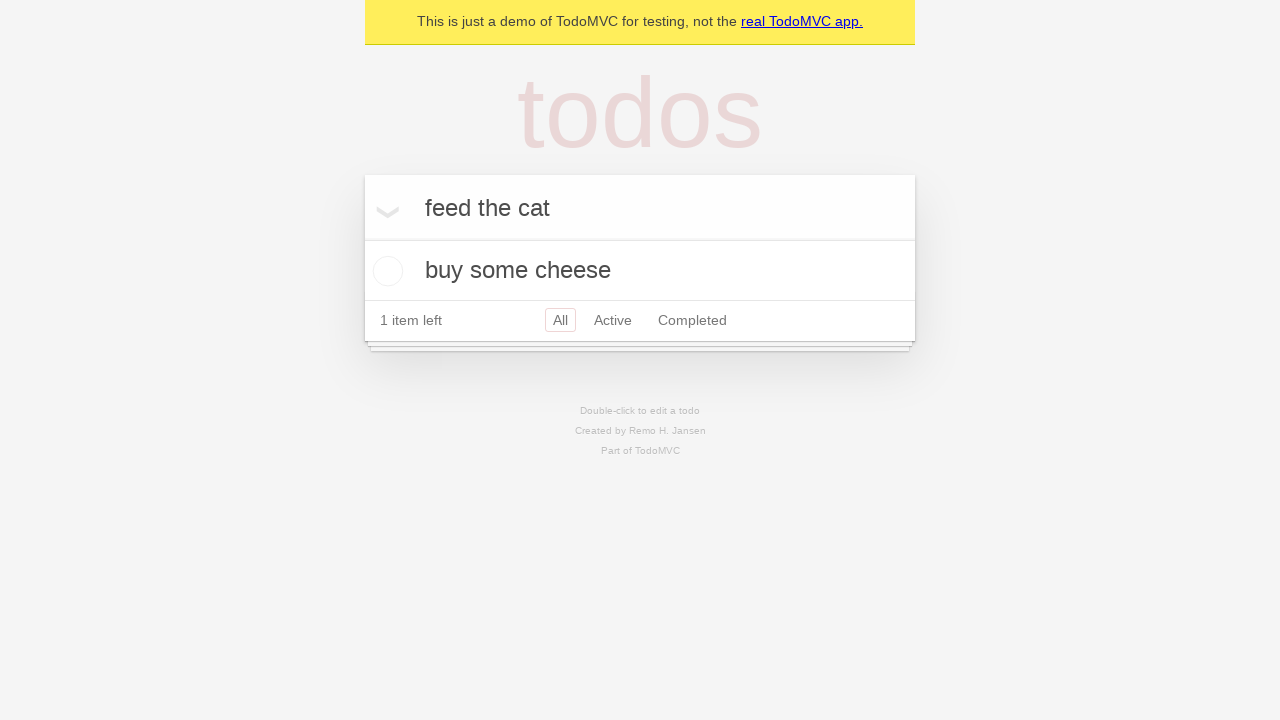

Pressed Enter to add todo 'feed the cat' on internal:attr=[placeholder="What needs to be done?"i]
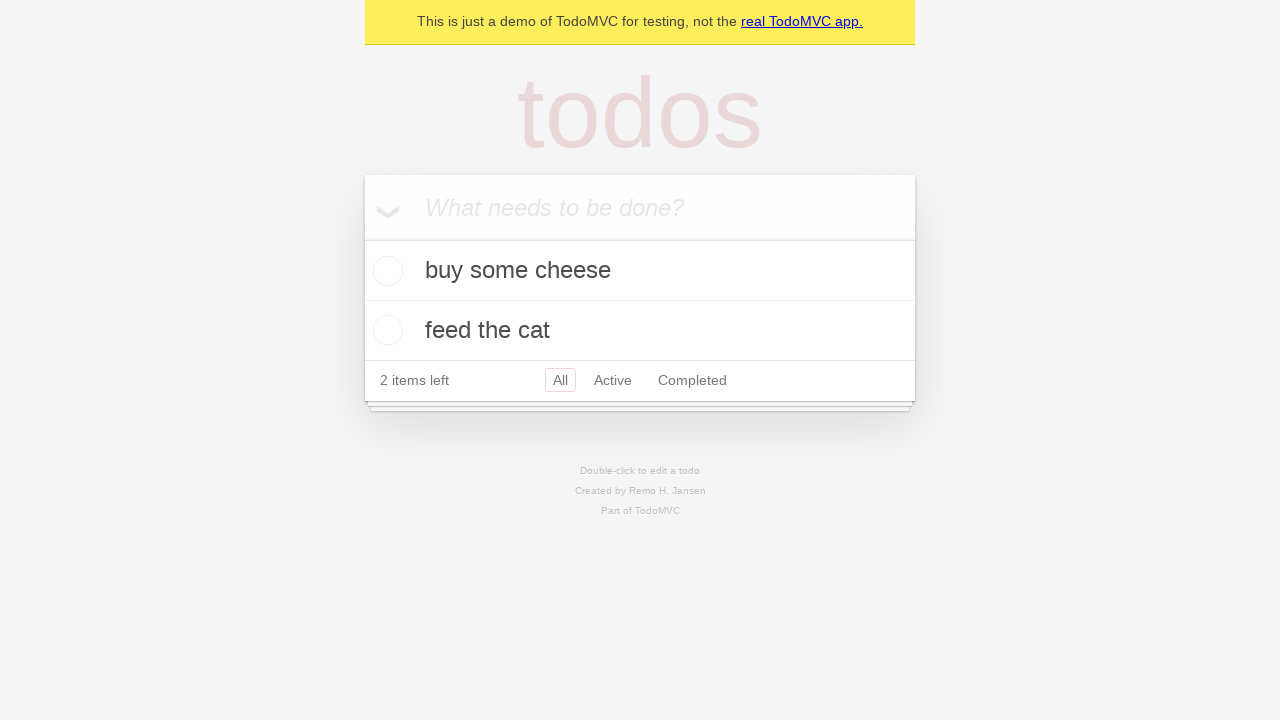

Filled new todo field with 'book a doctors appointment' on internal:attr=[placeholder="What needs to be done?"i]
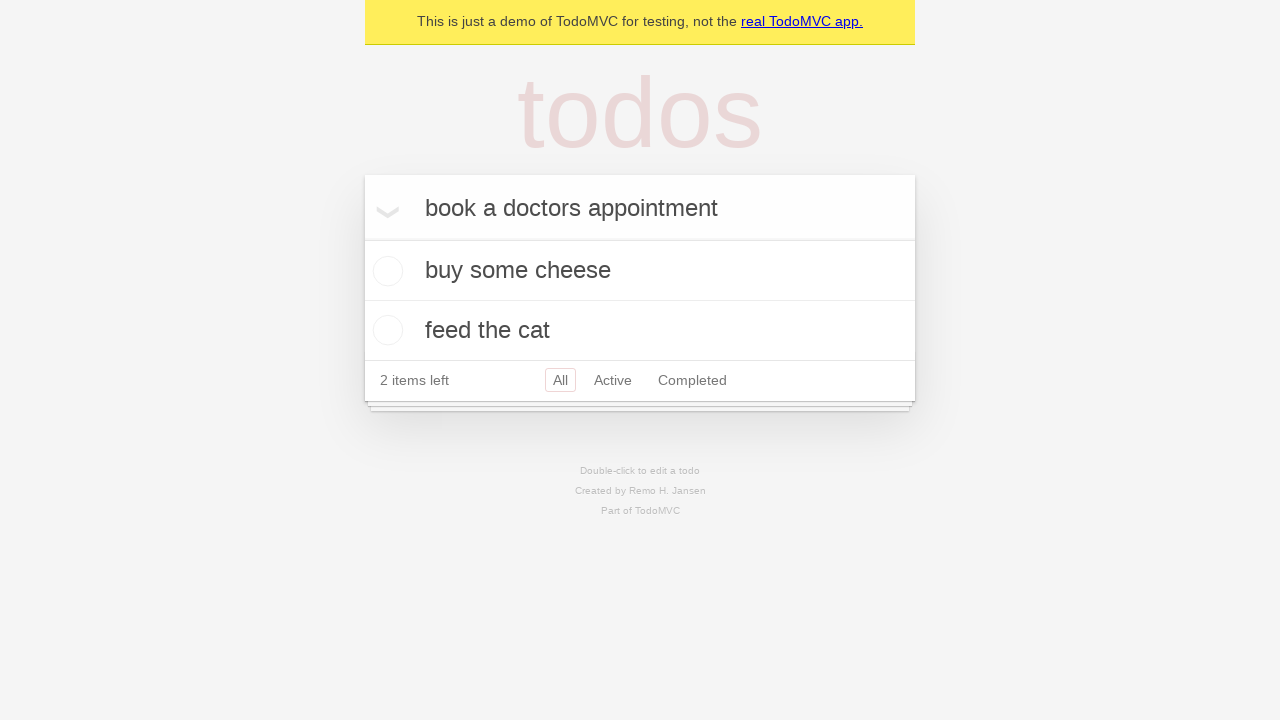

Pressed Enter to add todo 'book a doctors appointment' on internal:attr=[placeholder="What needs to be done?"i]
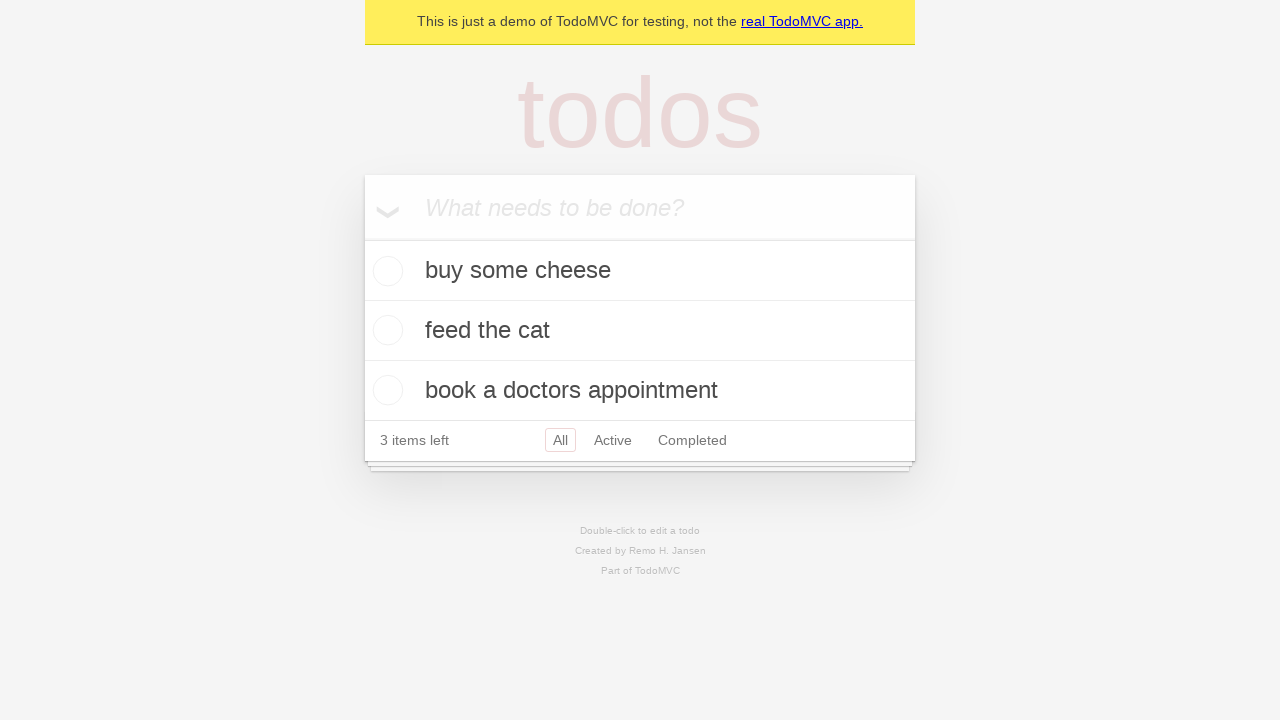

Double-clicked second todo item to enter edit mode at (640, 331) on internal:testid=[data-testid="todo-item"s] >> nth=1
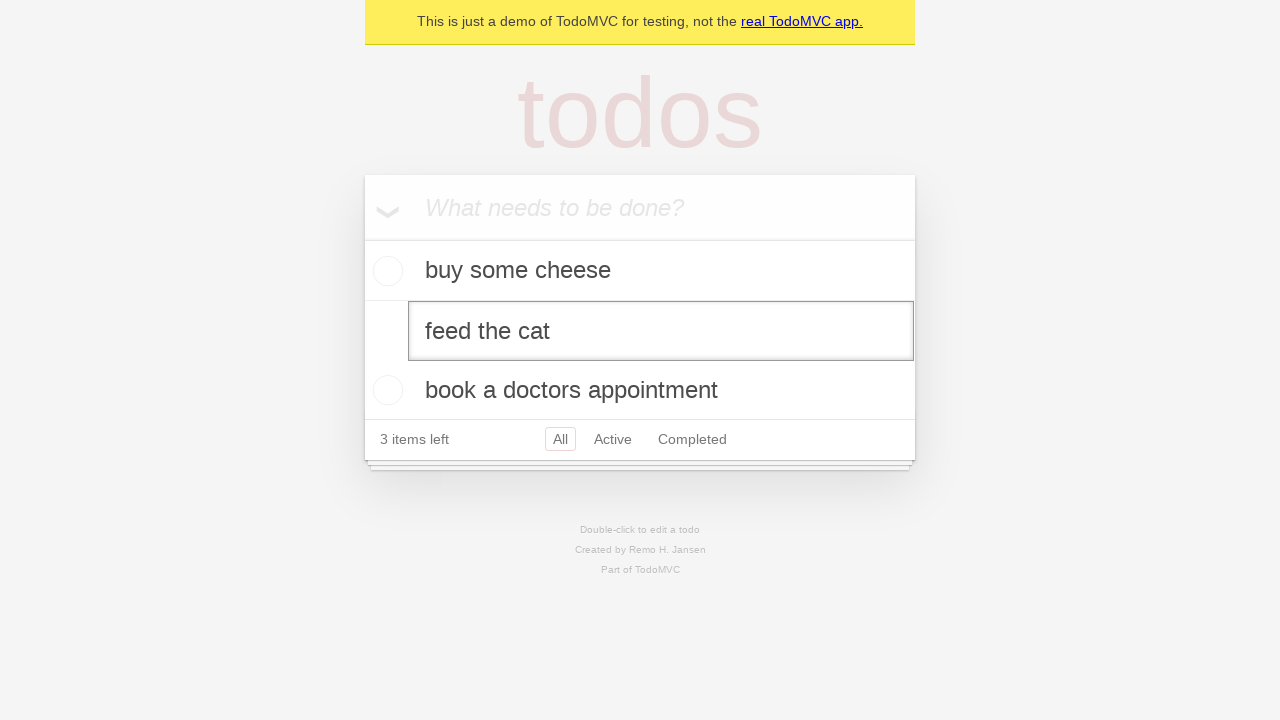

Filled edit textbox with 'buy some sausages' on internal:testid=[data-testid="todo-item"s] >> nth=1 >> internal:role=textbox[nam
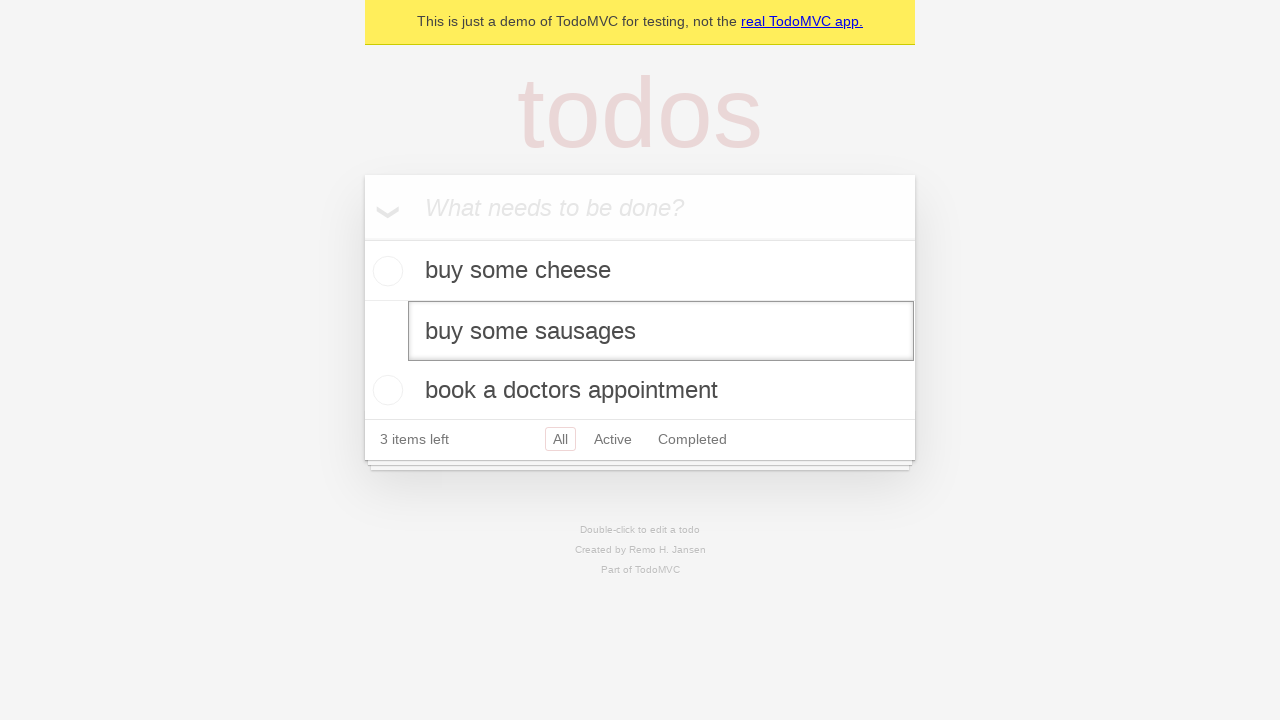

Pressed Enter to confirm the edited todo text on internal:testid=[data-testid="todo-item"s] >> nth=1 >> internal:role=textbox[nam
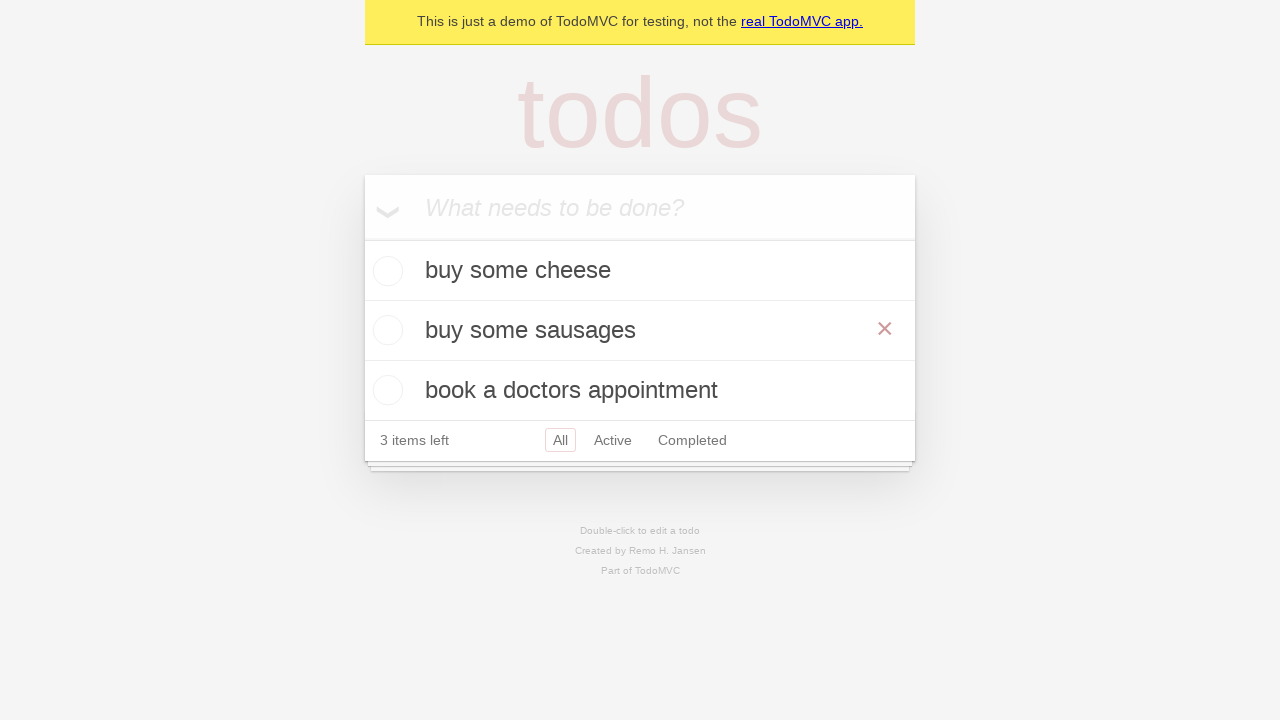

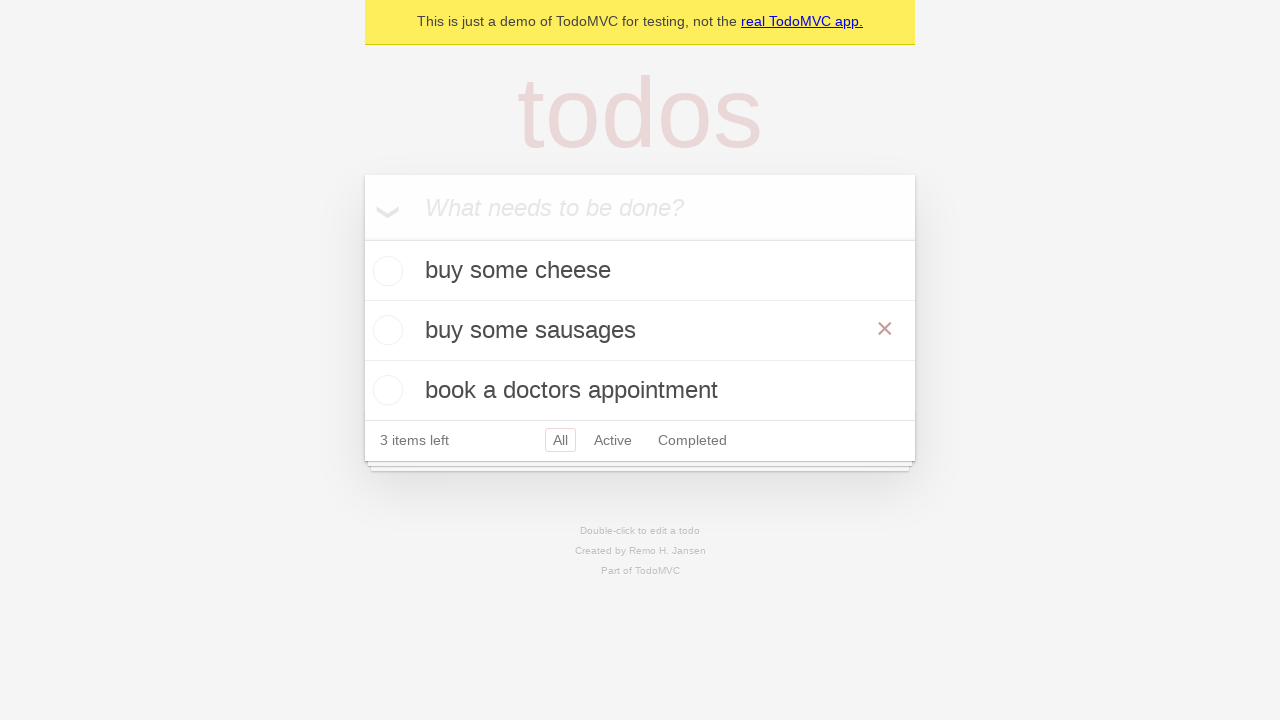